Tests clicking a button element on a support classes demo page and verifies that the expected message is displayed after the click action

Starting URL: https://eviltester.github.io/supportclasses/

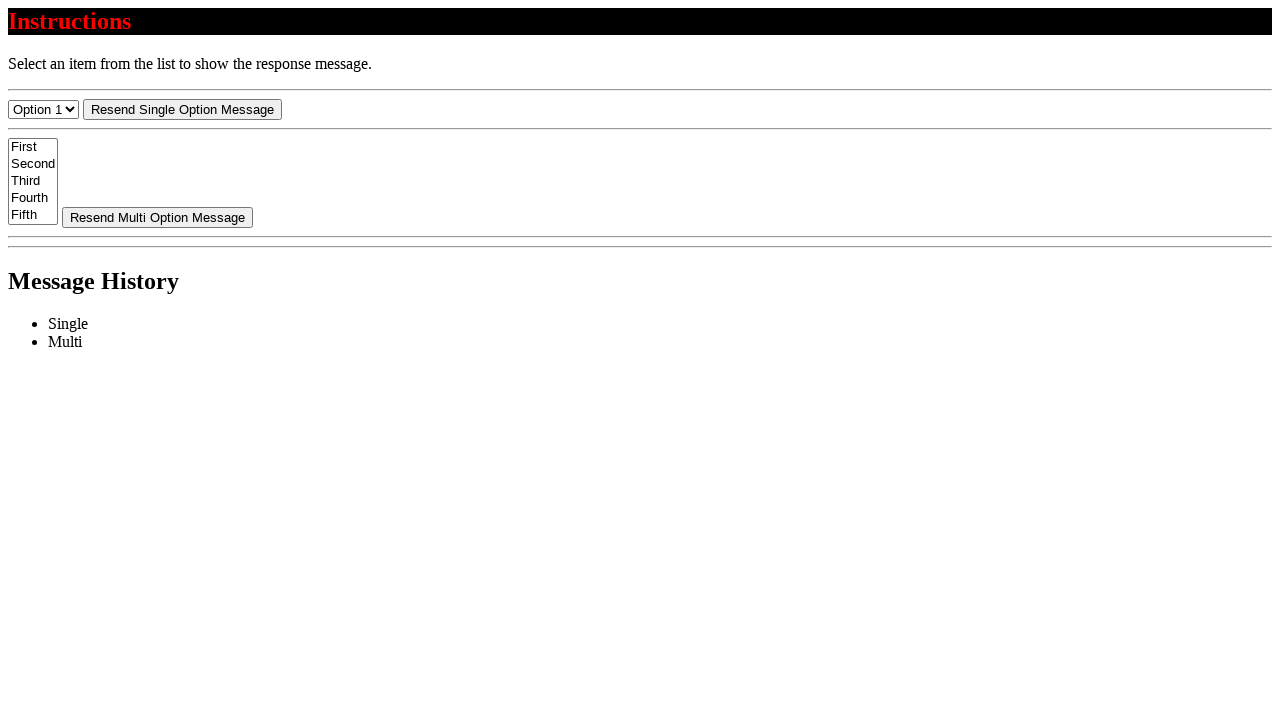

Located button element with id 'resend-select'
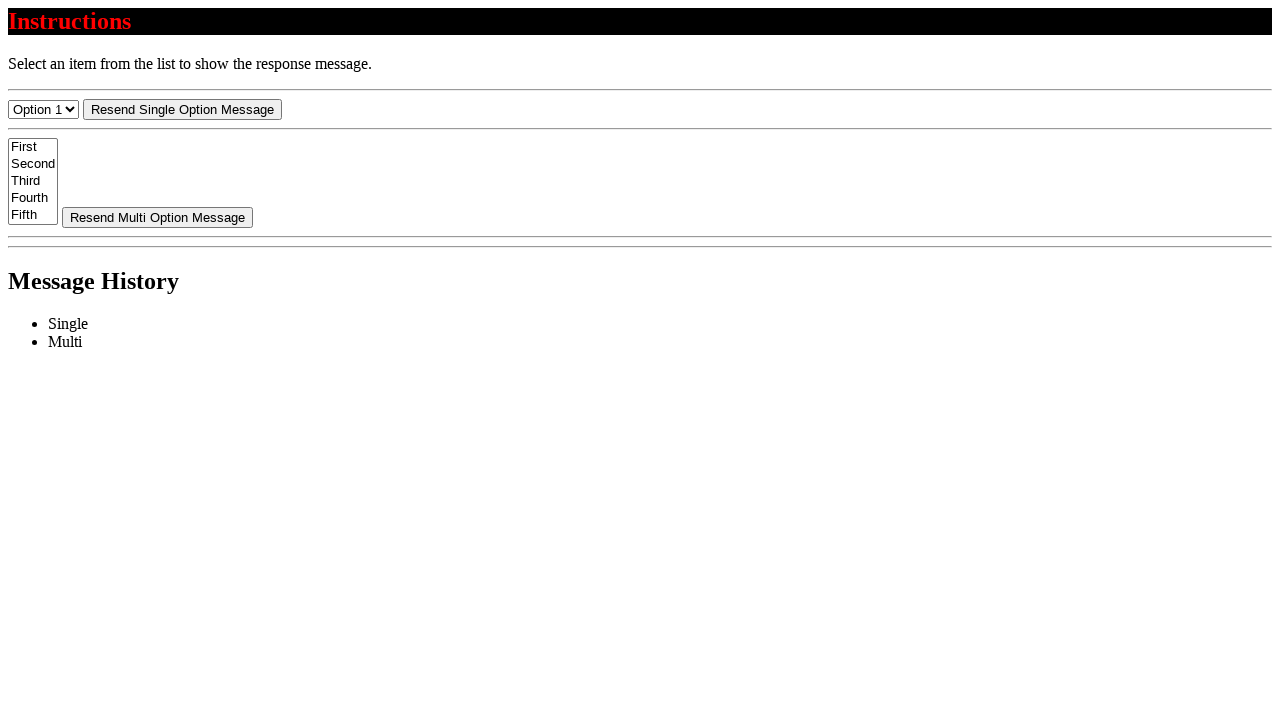

Verified button text is 'Resend Single Option Message'
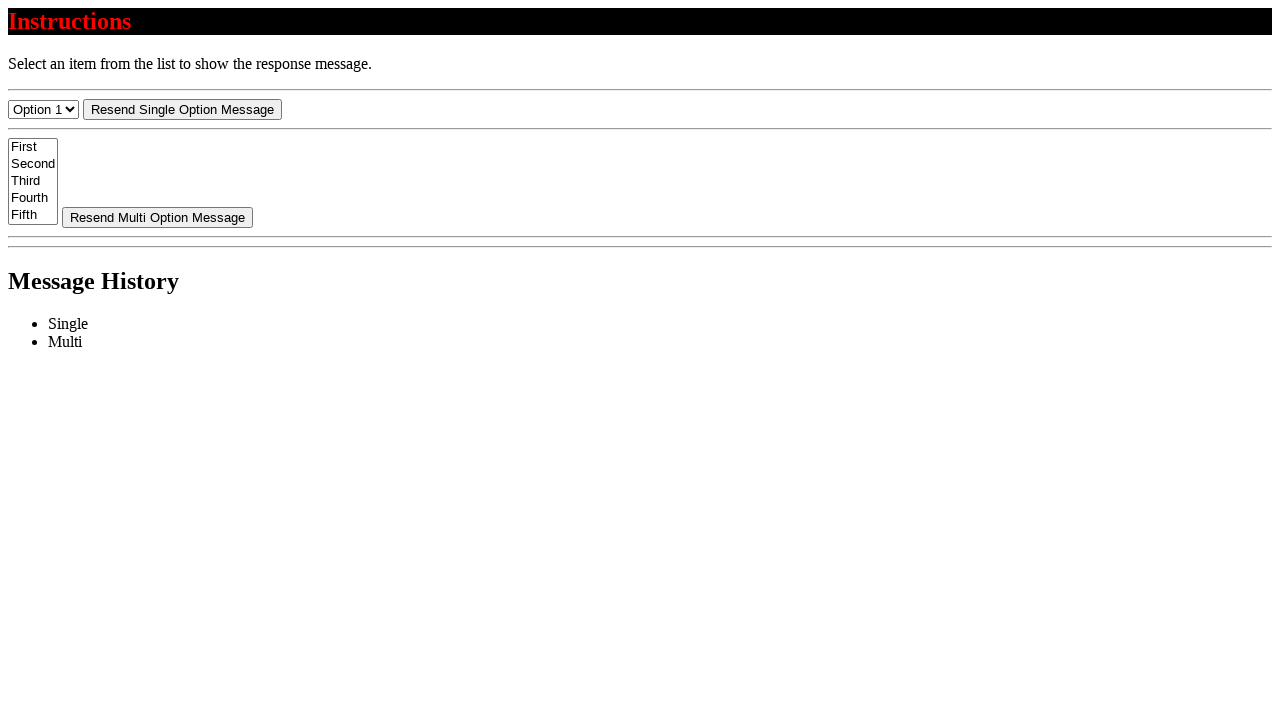

Clicked the resend button at (182, 109) on #resend-select
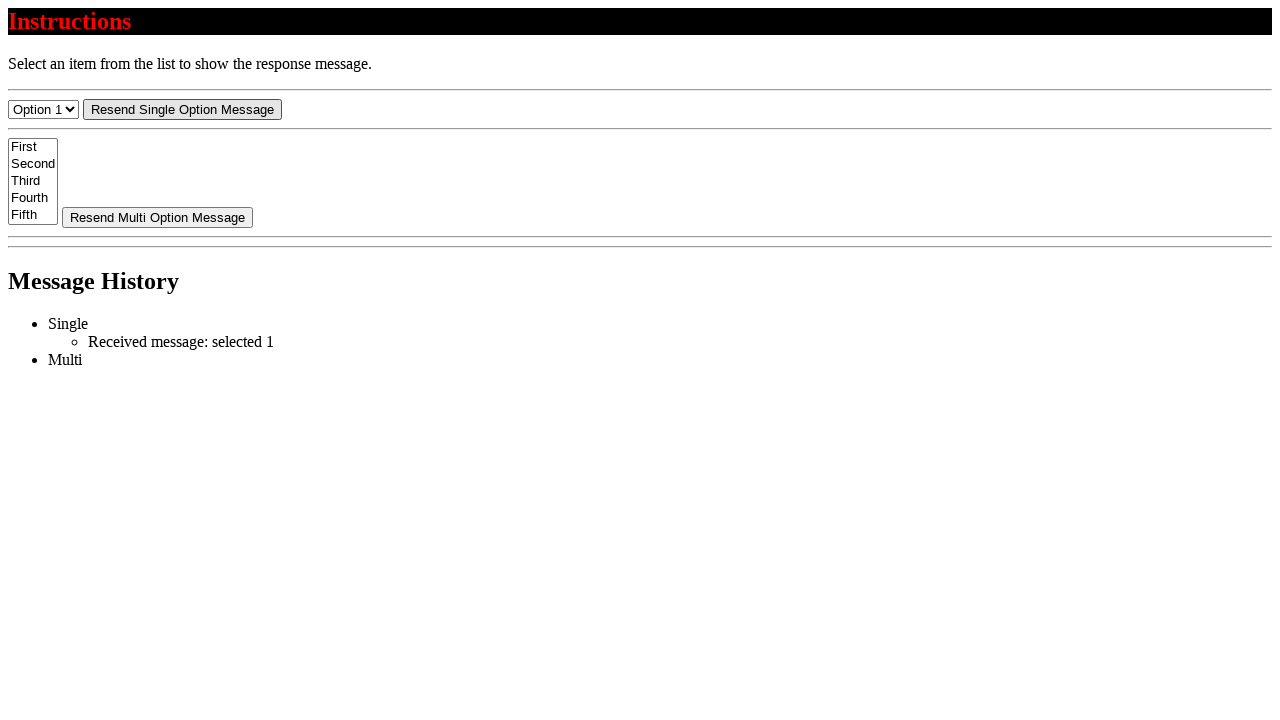

Message element appeared with expected text 'Received message: selected 1'
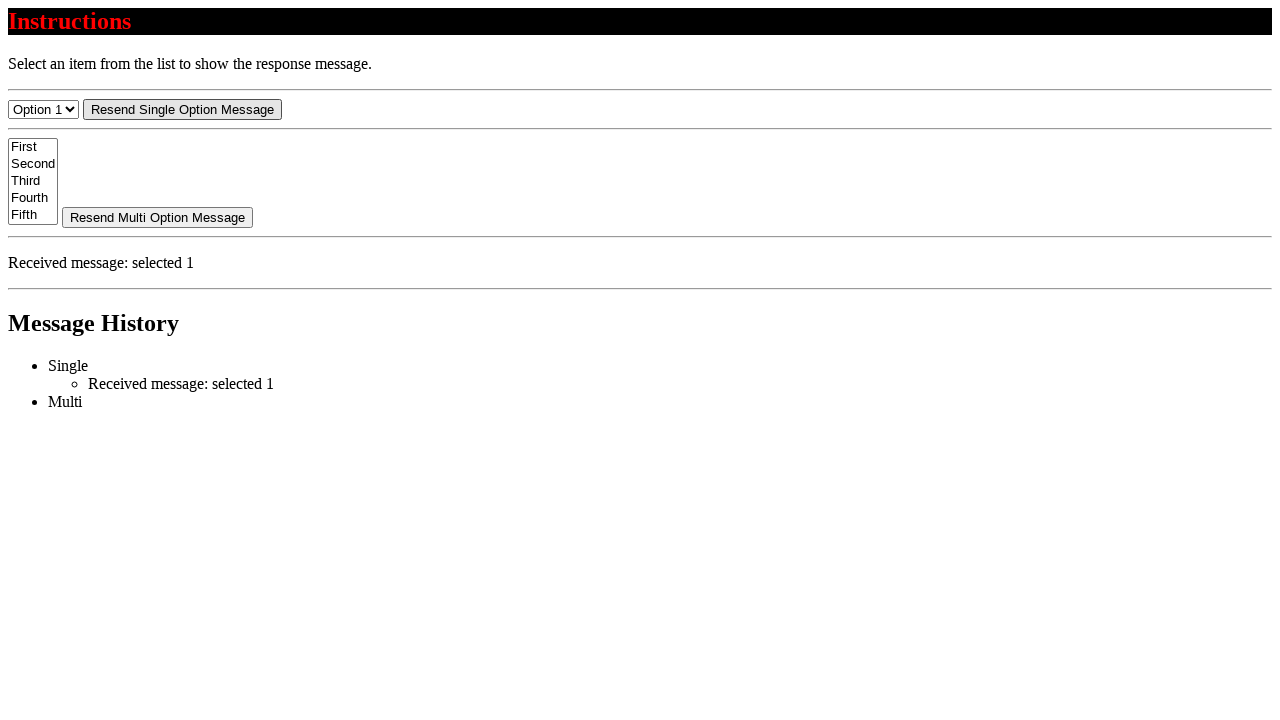

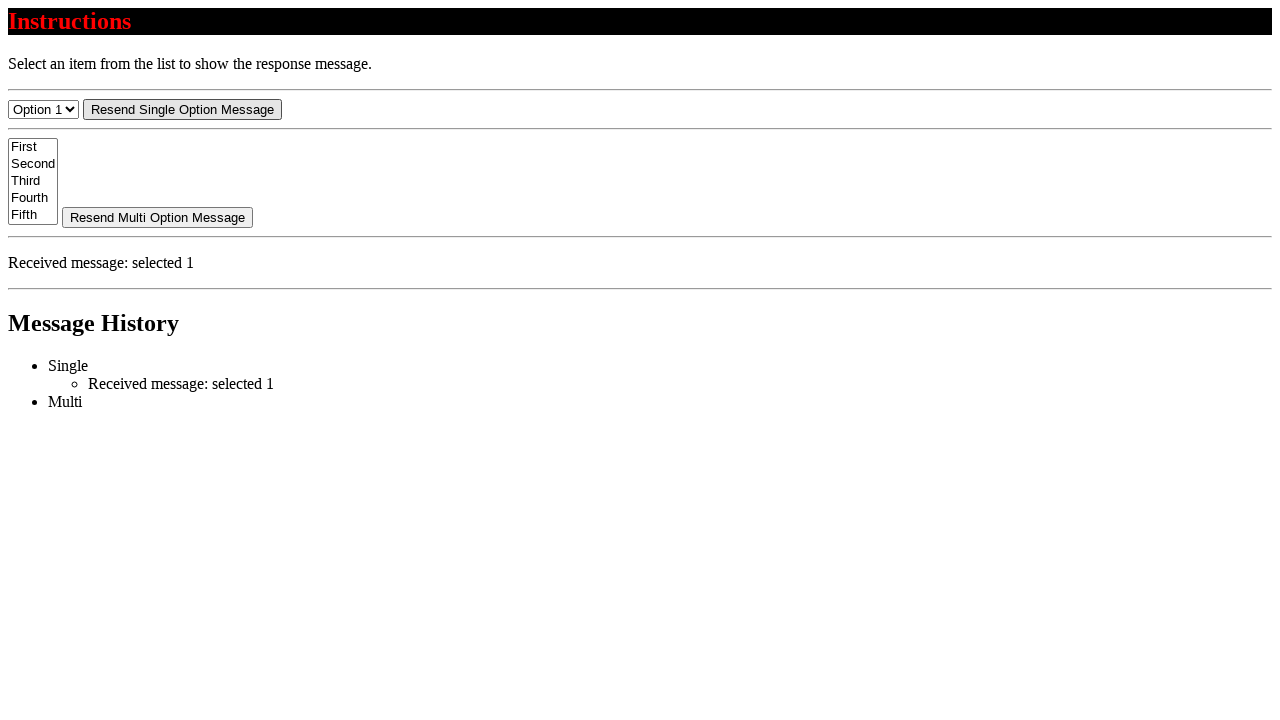